Tests dynamic content loading by clicking a button that starts a timer and waiting for text to change to "WebDriver"

Starting URL: http://seleniumpractise.blogspot.com/2016/08/how-to-use-explicit-wait-in-selenium.html

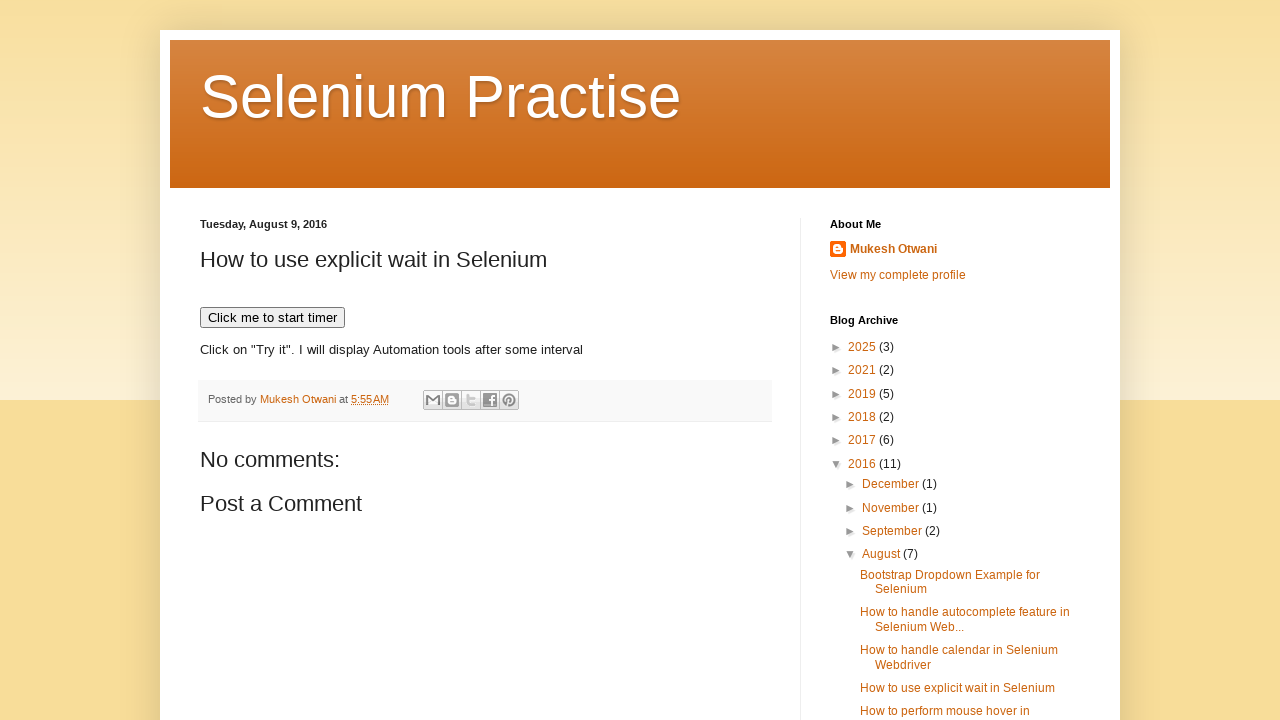

Navigated to Selenium practice page with dynamic content
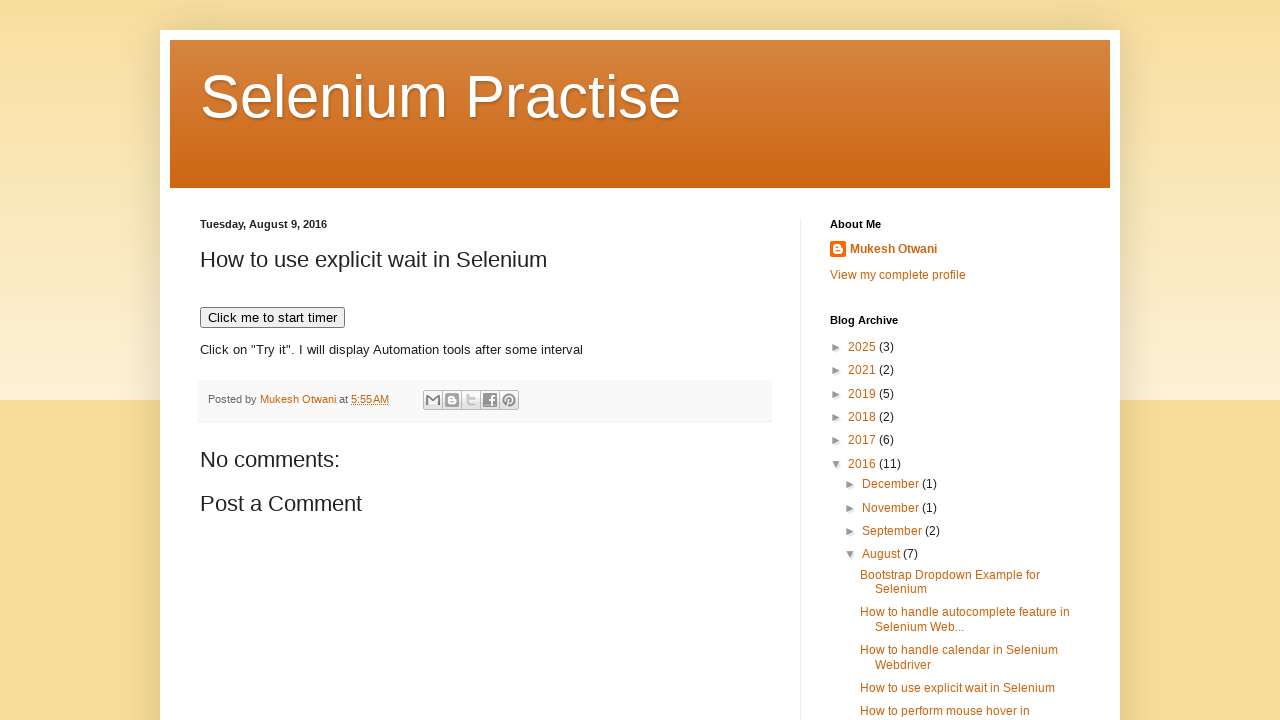

Clicked button to start timer for dynamic content loading at (272, 318) on xpath=//button[text()='Click me to start timer']
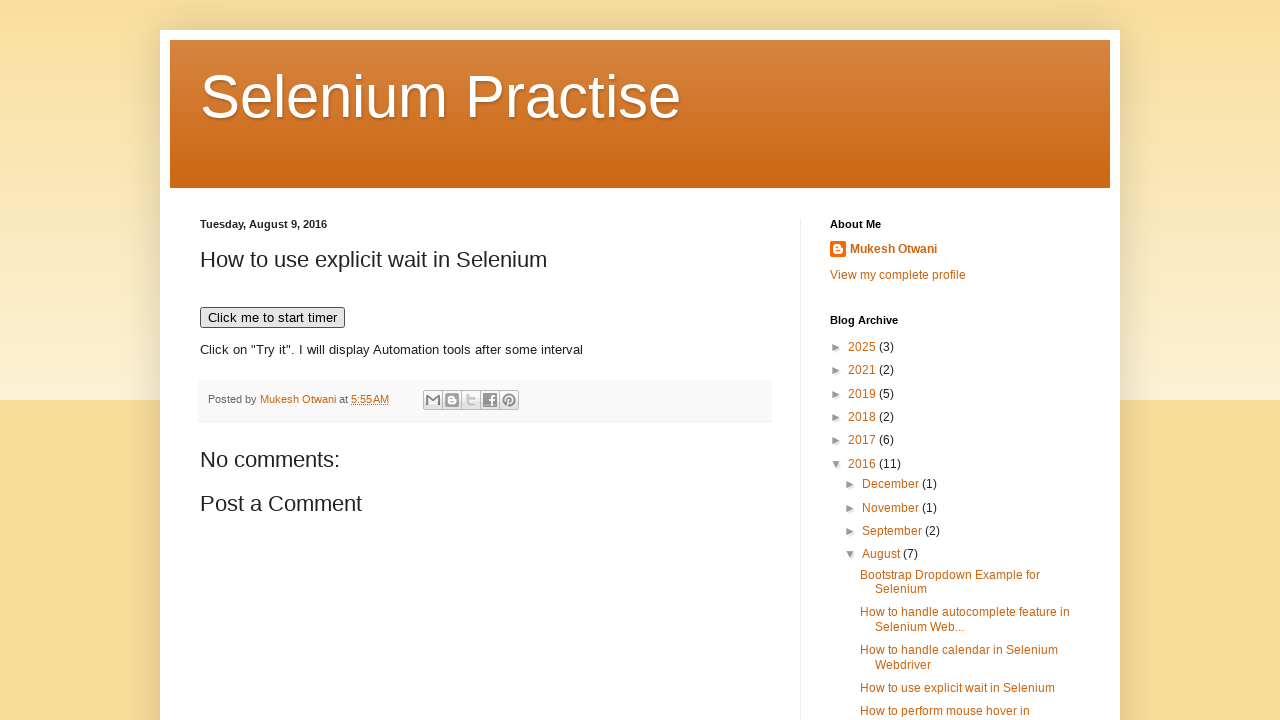

Waited for element text to change to 'WebDriver' - explicit wait completed
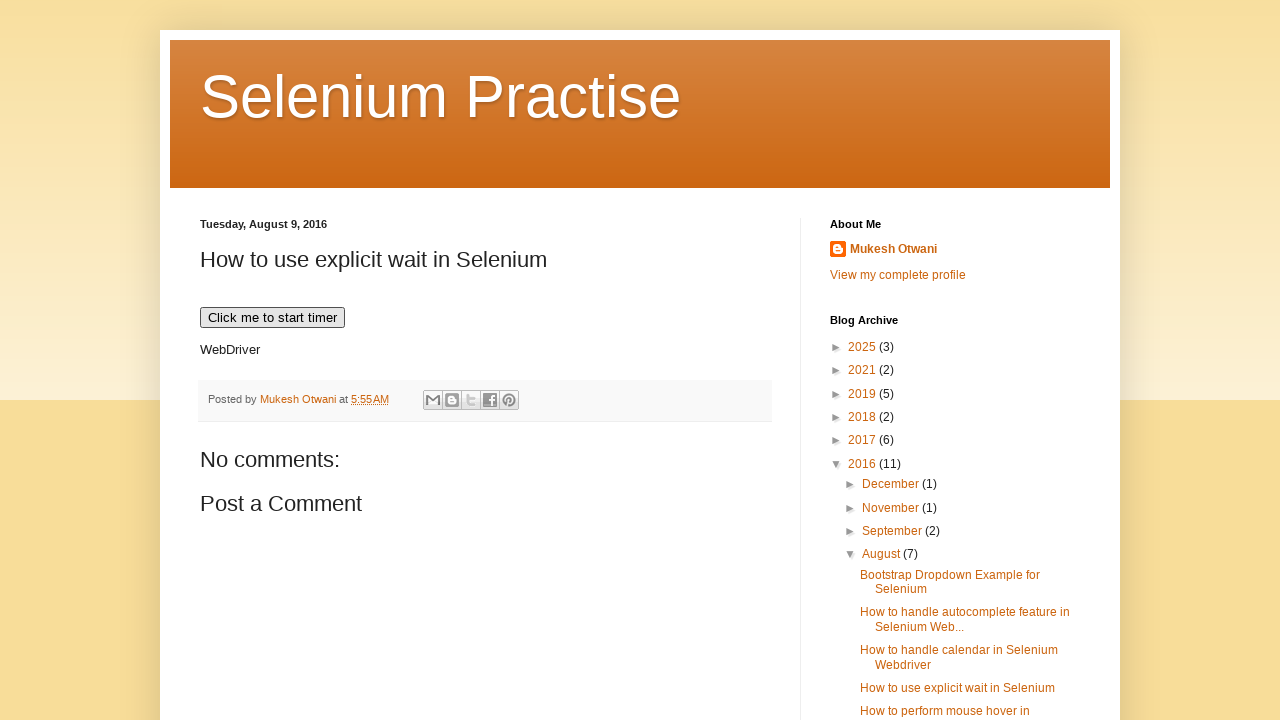

Verified that demo element is visible after text change
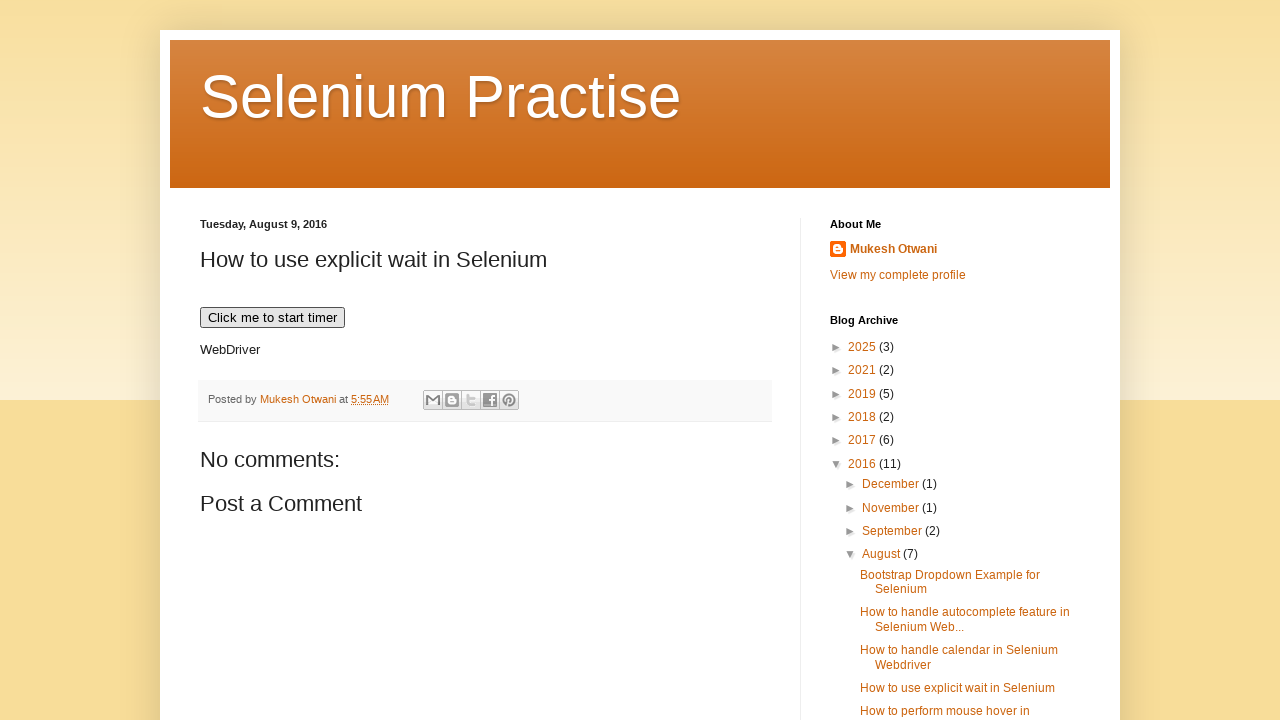

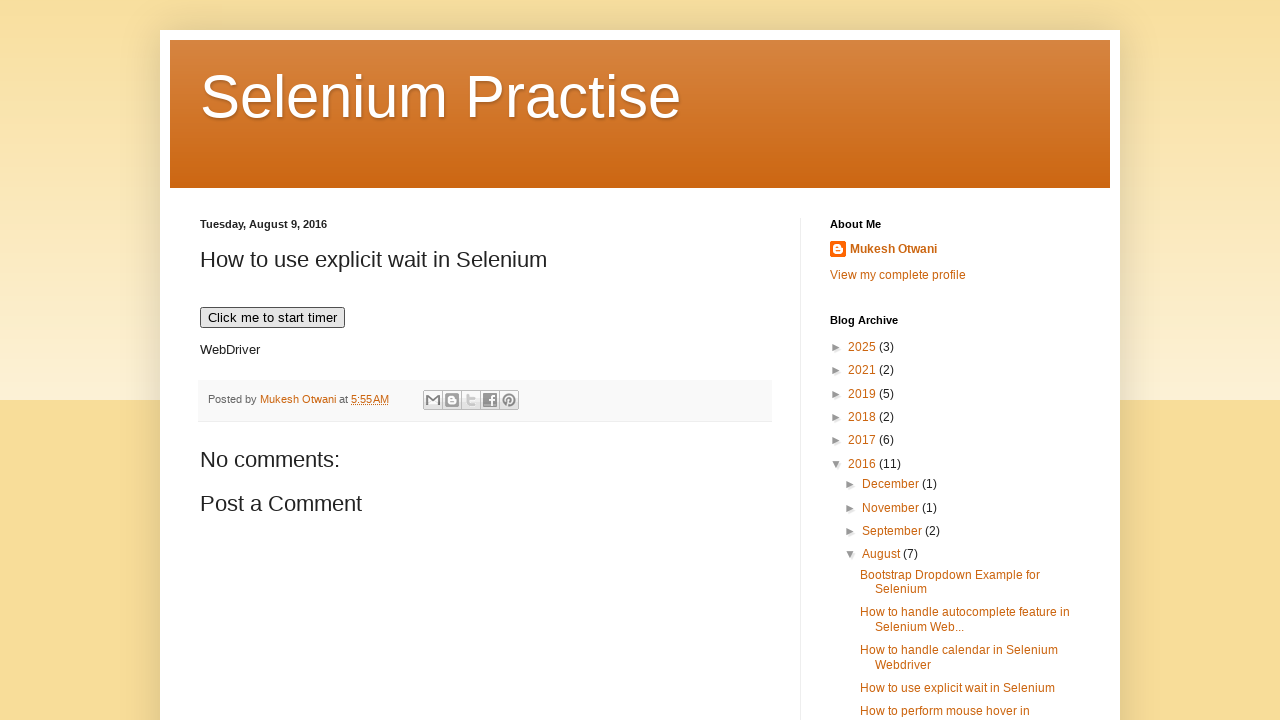